Tests dropdown menu functionality by selecting date of birth options using different selection methods (index, value, visible text) and verifying dropdown contents

Starting URL: https://testotomasyonu.com/form

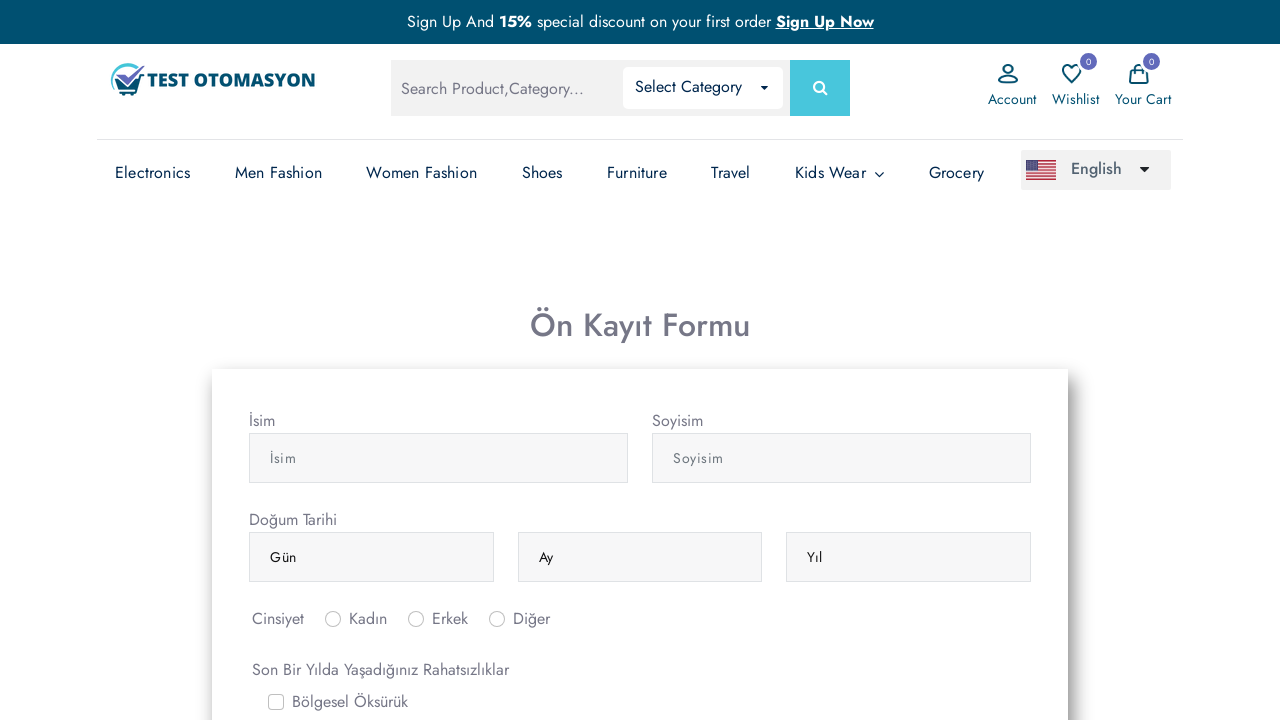

Selected day dropdown option by index 5 (6th item) on (//select[@class='form-control'])[1]
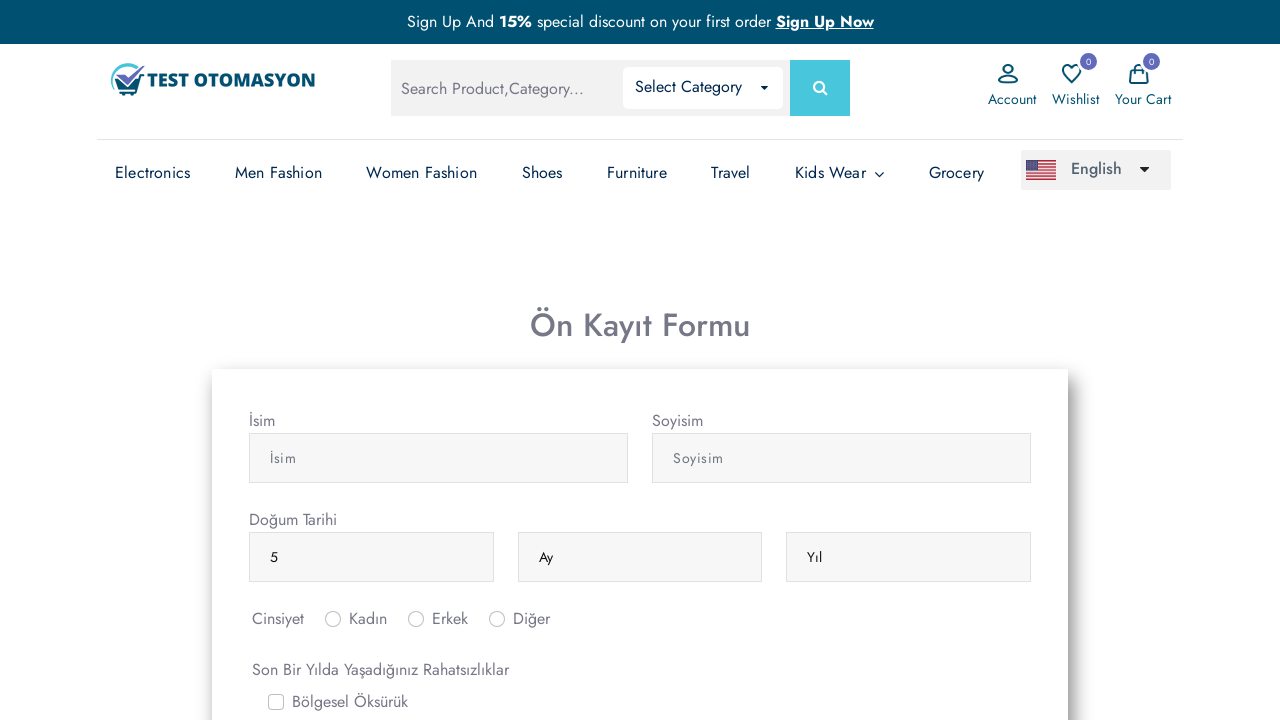

Selected month dropdown option 'nisan' by value on (//select[@class='form-control'])[2]
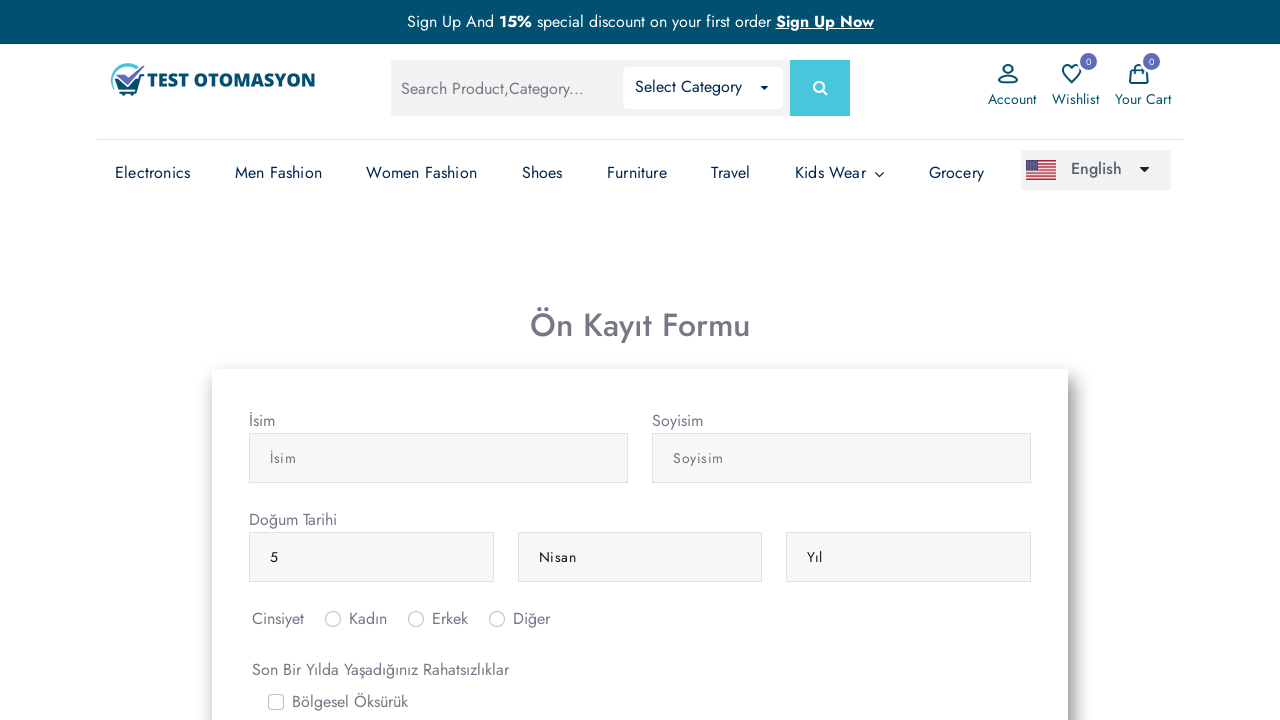

Selected year dropdown option '1990' by label on (//select[@class='form-control'])[3]
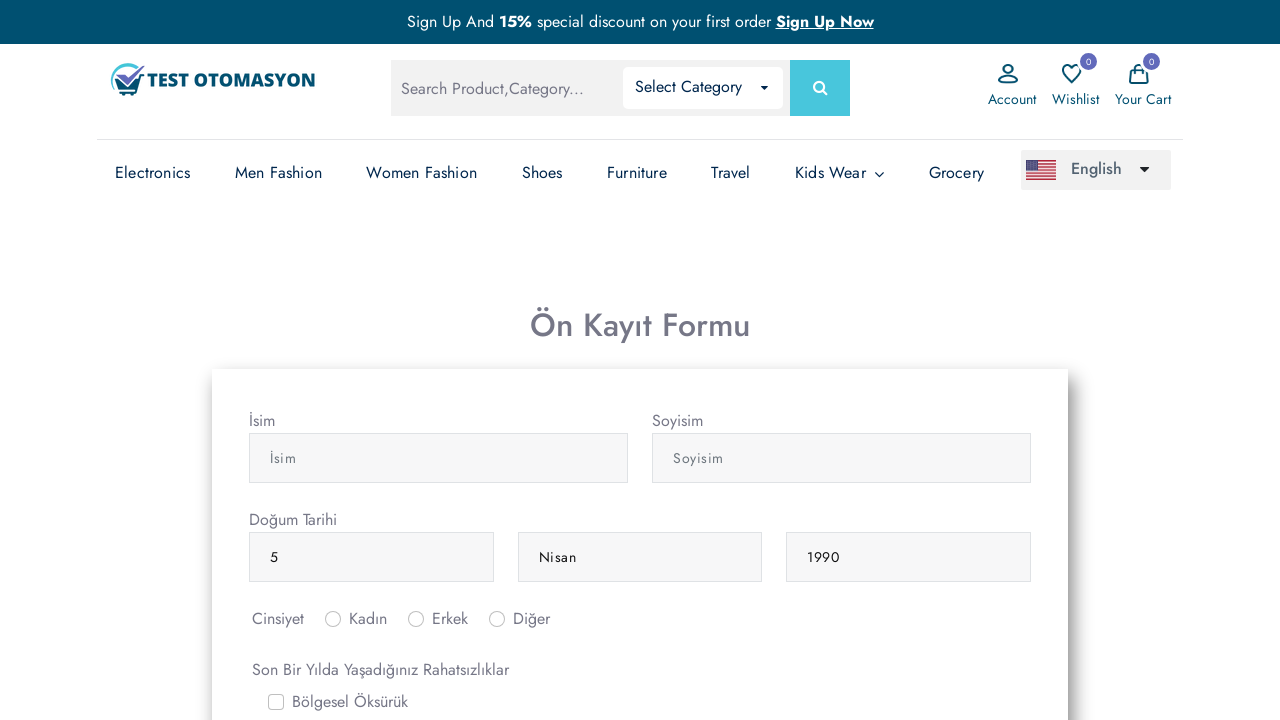

Retrieved selected day value for verification
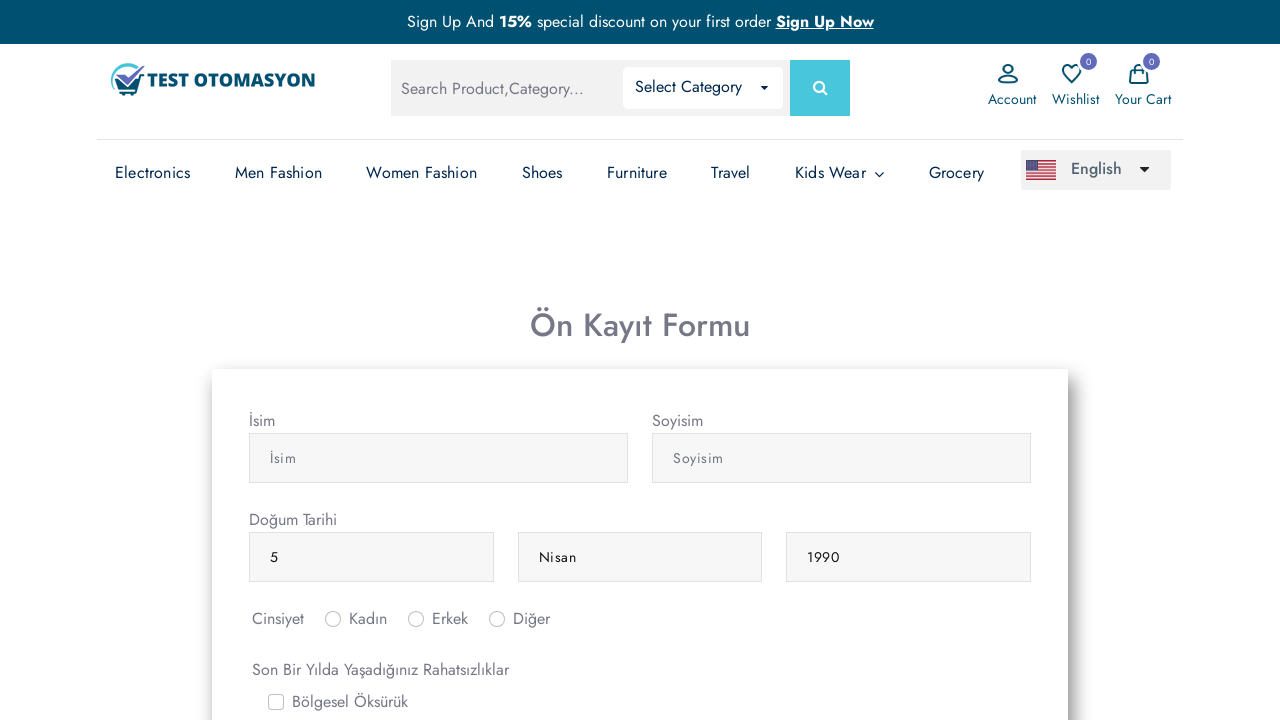

Retrieved selected month value for verification
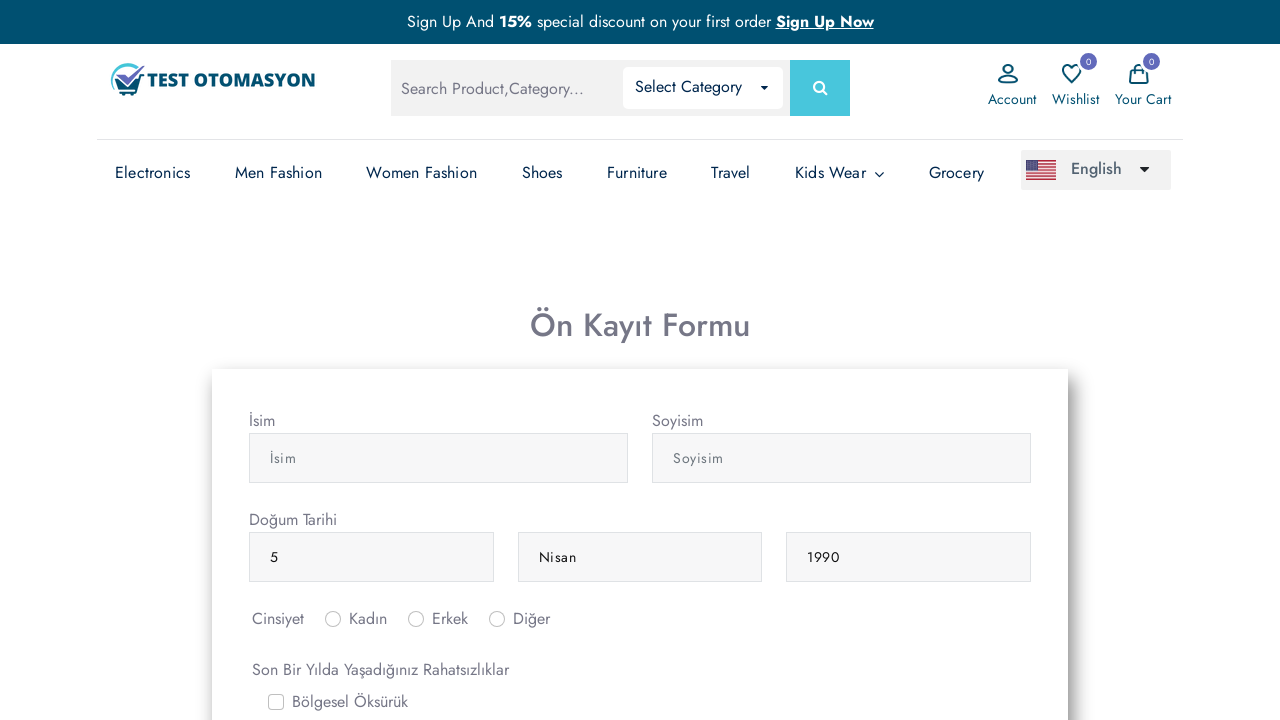

Retrieved selected year value for verification
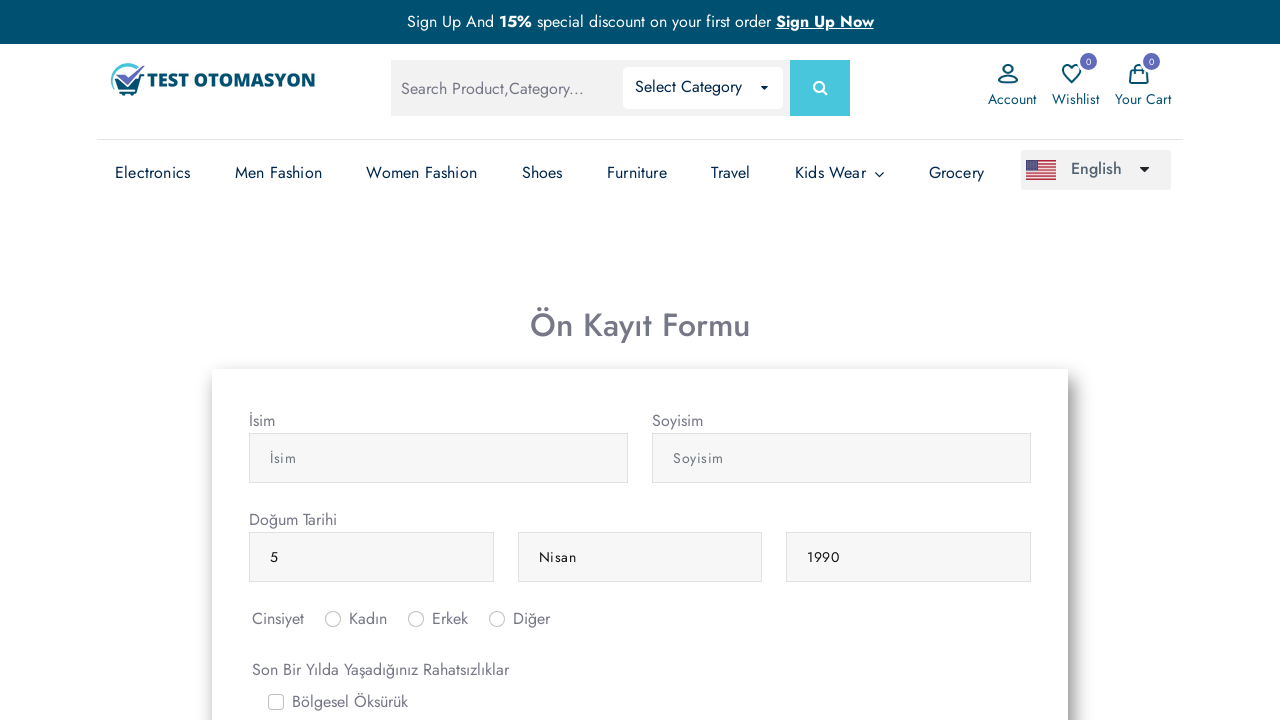

Printed selected day, month, and year values
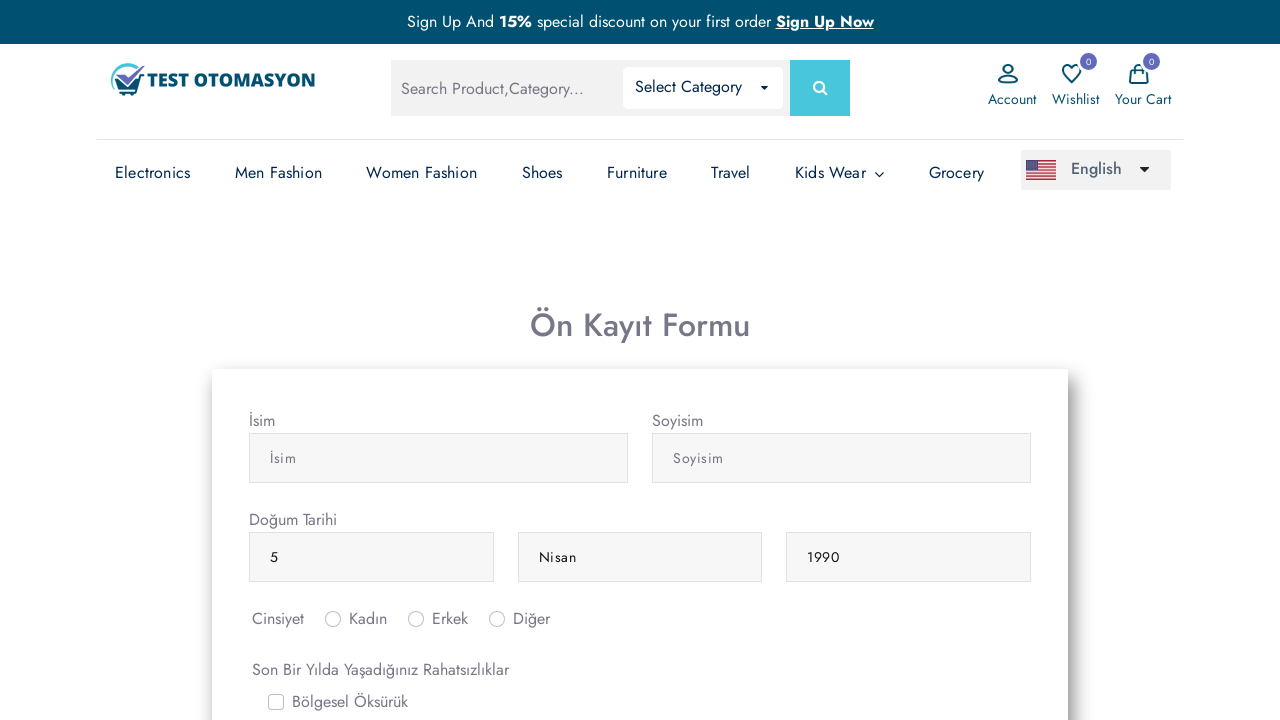

Retrieved all month dropdown options
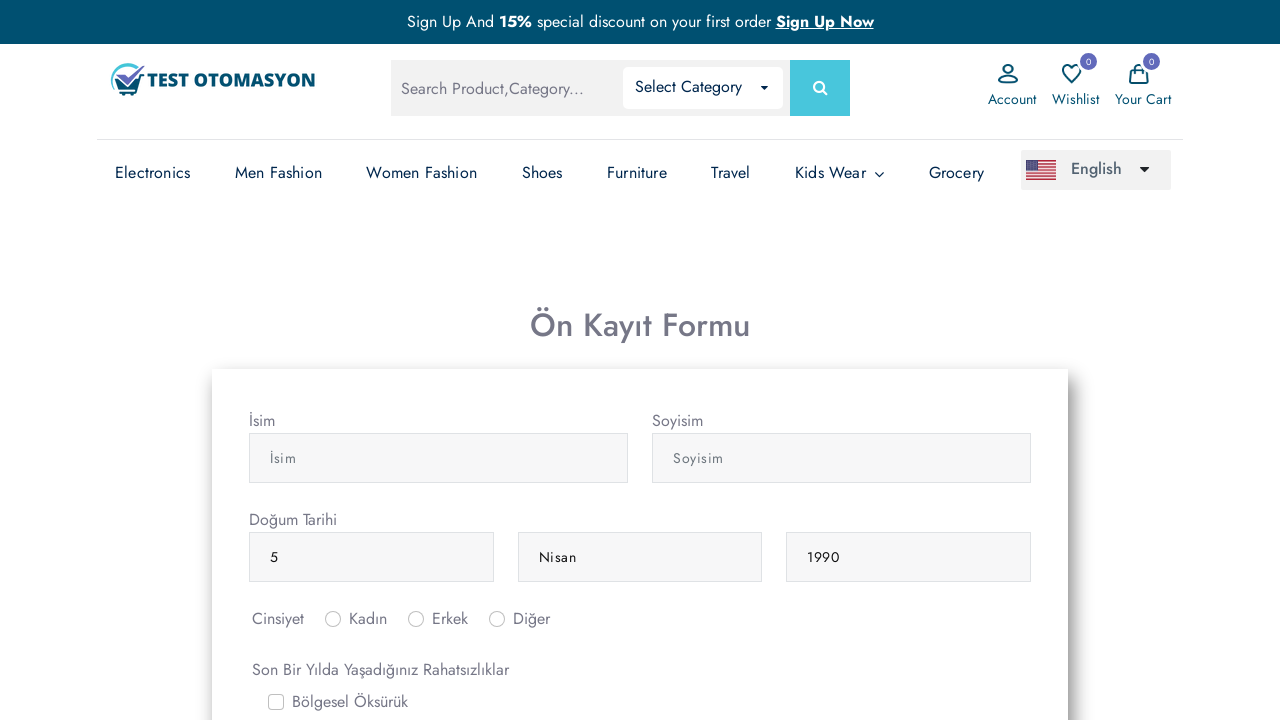

Printed all month options
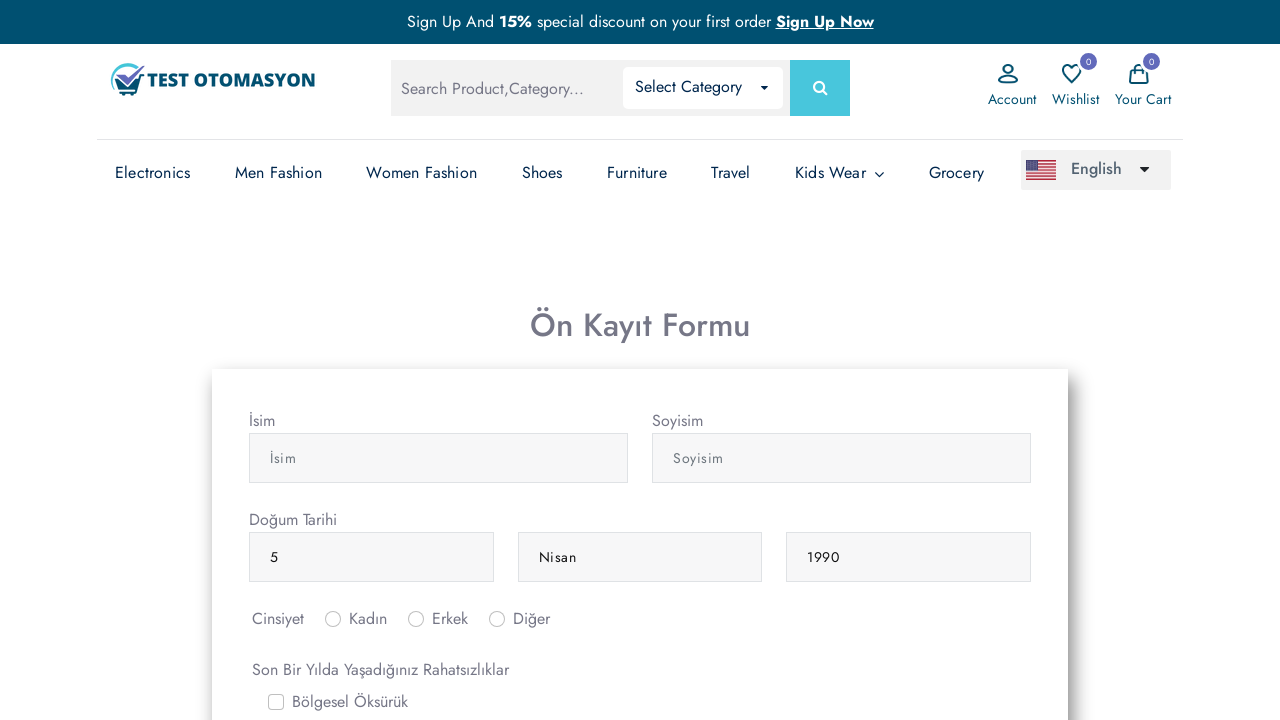

Verified 'Mart' exists in month options
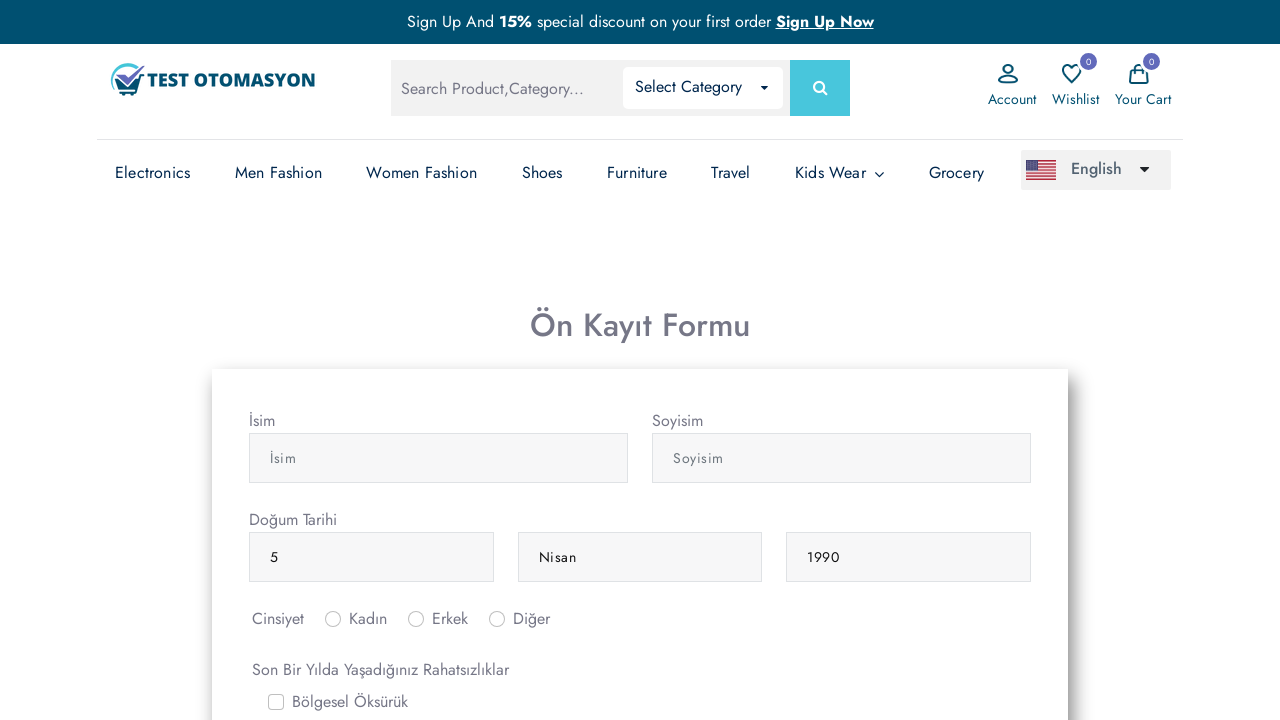

Verified month dropdown contains exactly 13 options
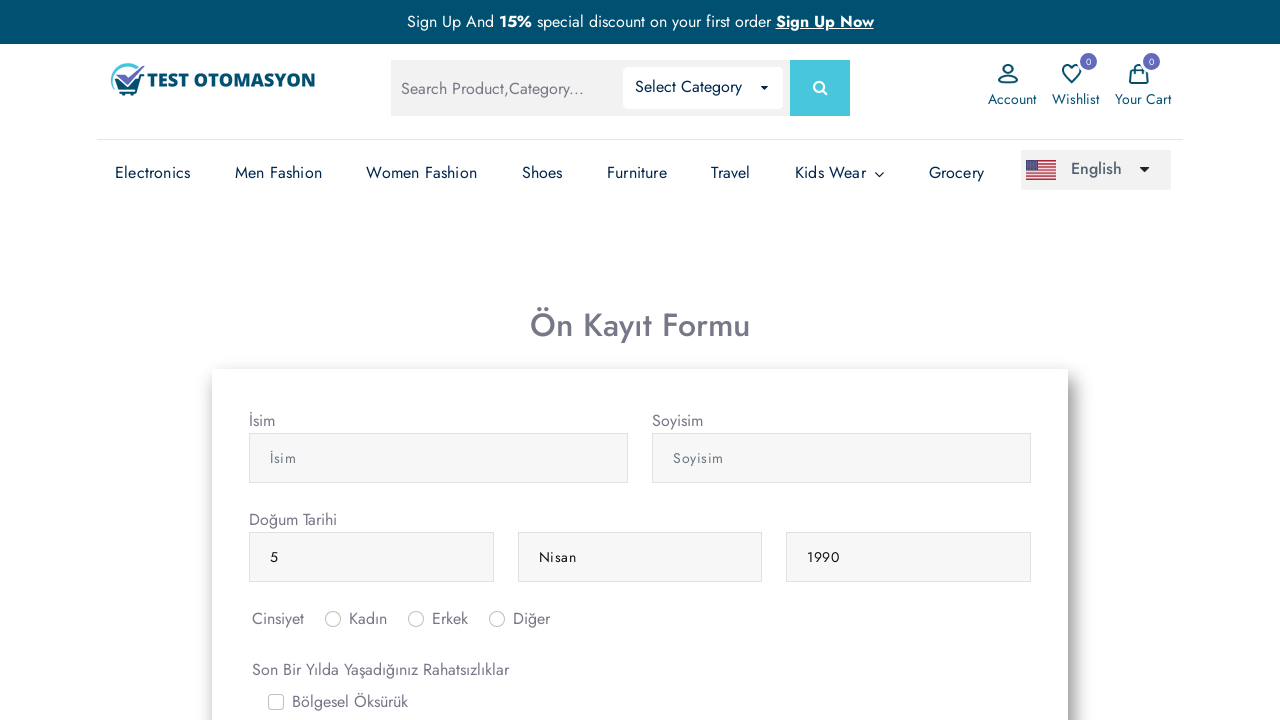

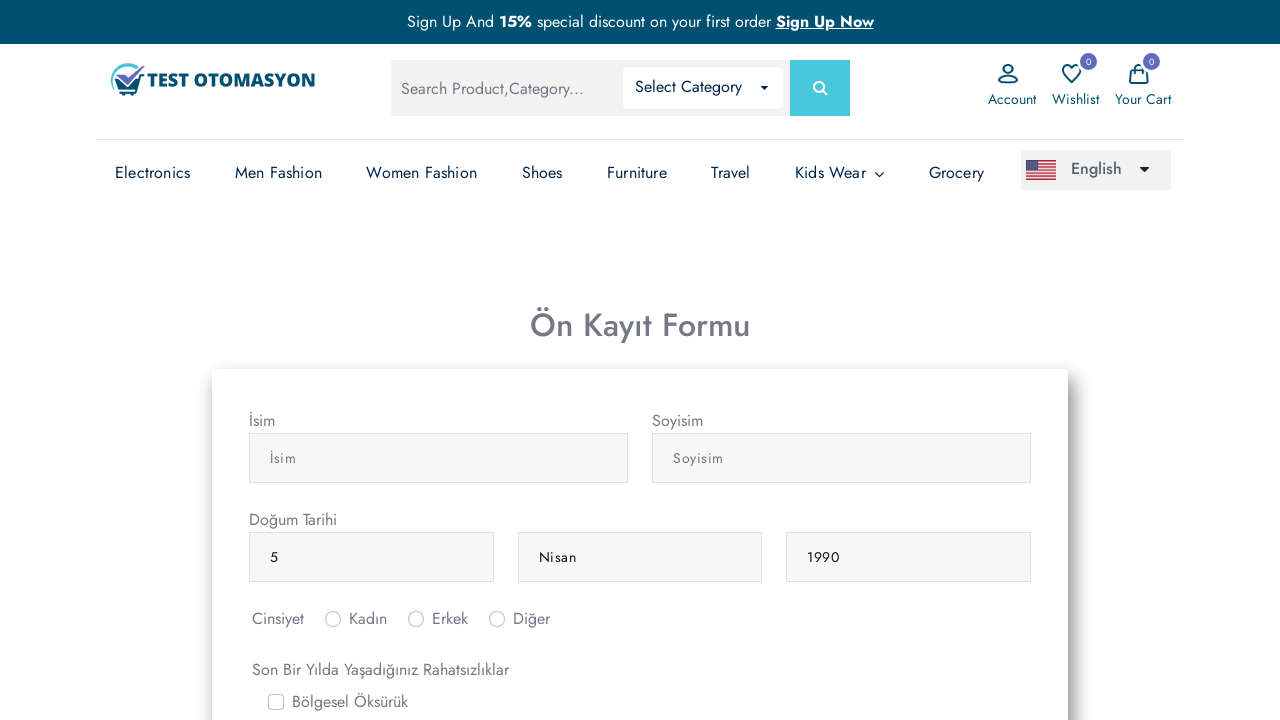